Tests a practice form submission by filling in name, email, date of birth, and password fields, then submitting and verifying a success message appears

Starting URL: https://rahulshettyacademy.com/angularpractice/

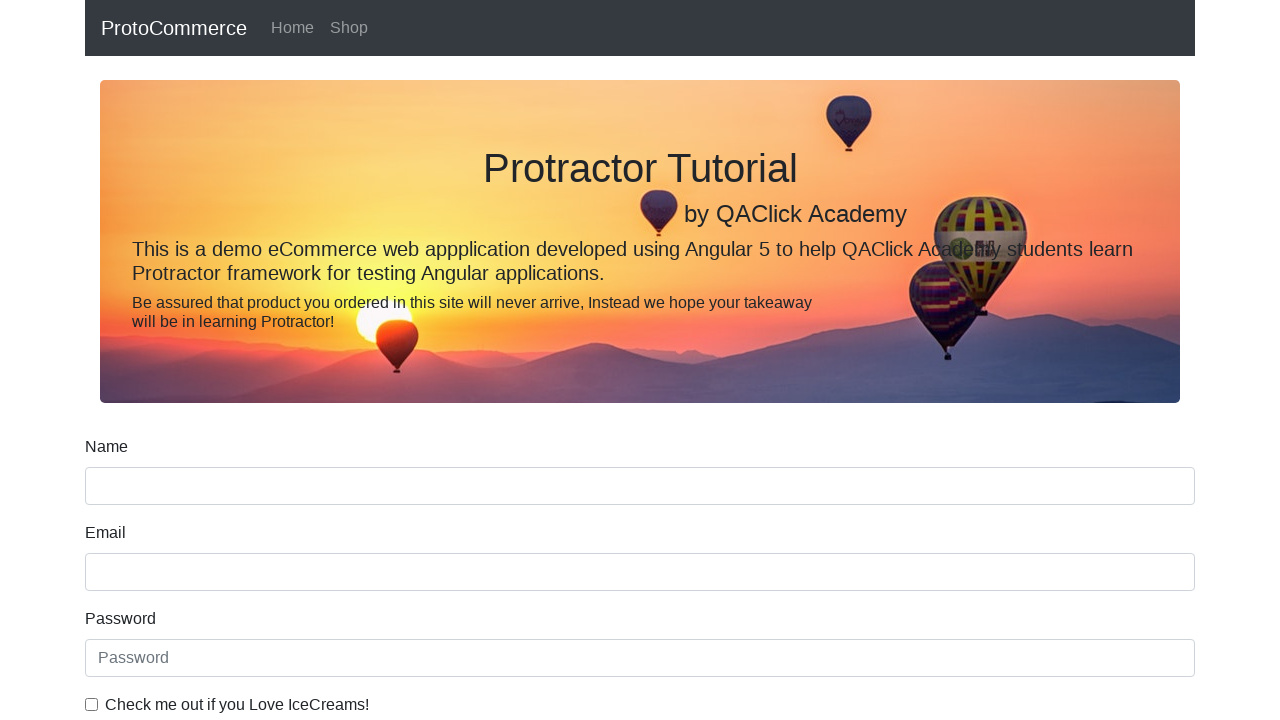

Filled name field with 'ranvir' on input[name='name']
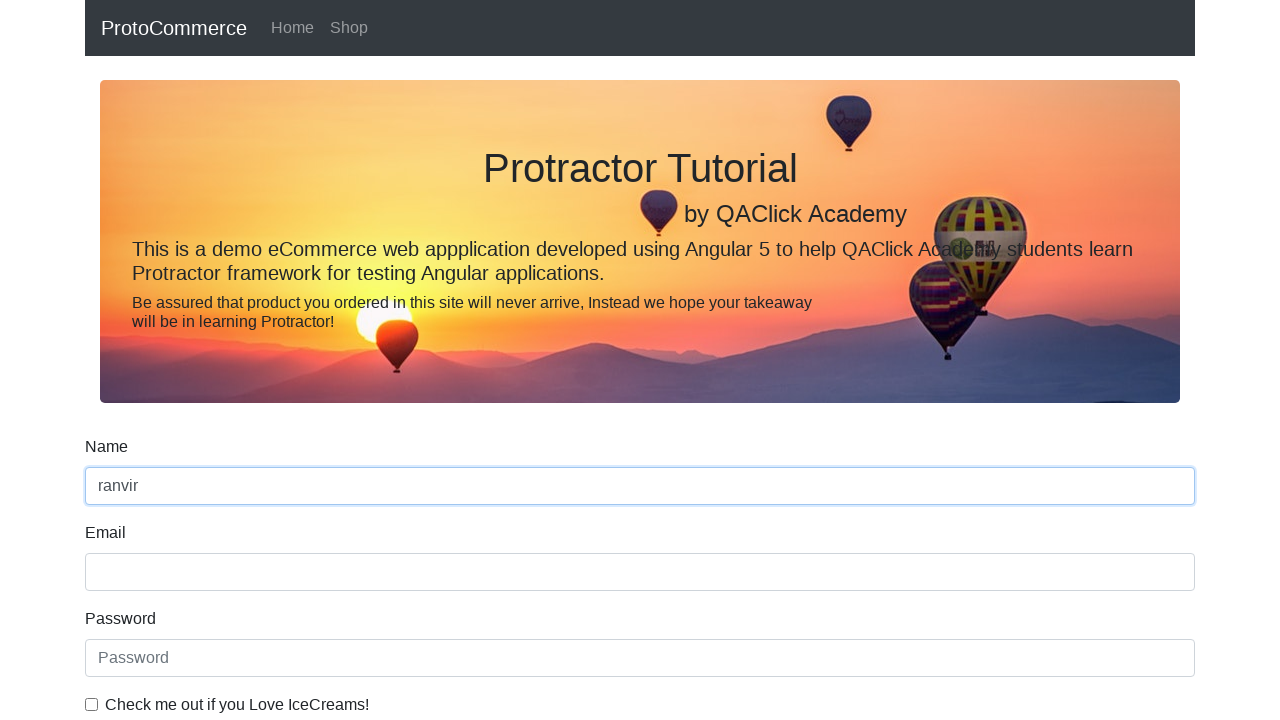

Filled email field with 'ranvir@gmail.com' on (//input[@type='text'])[2]
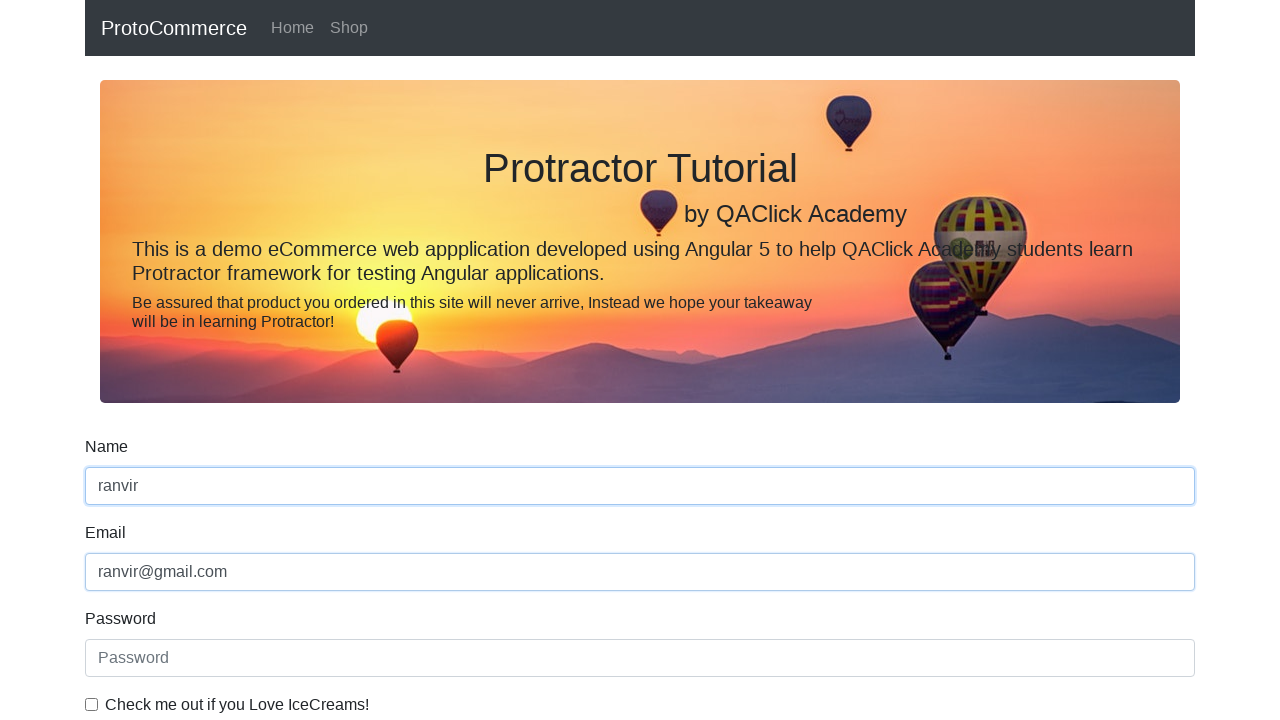

Filled date of birth field with '1986-08-30' on input[name='bday']
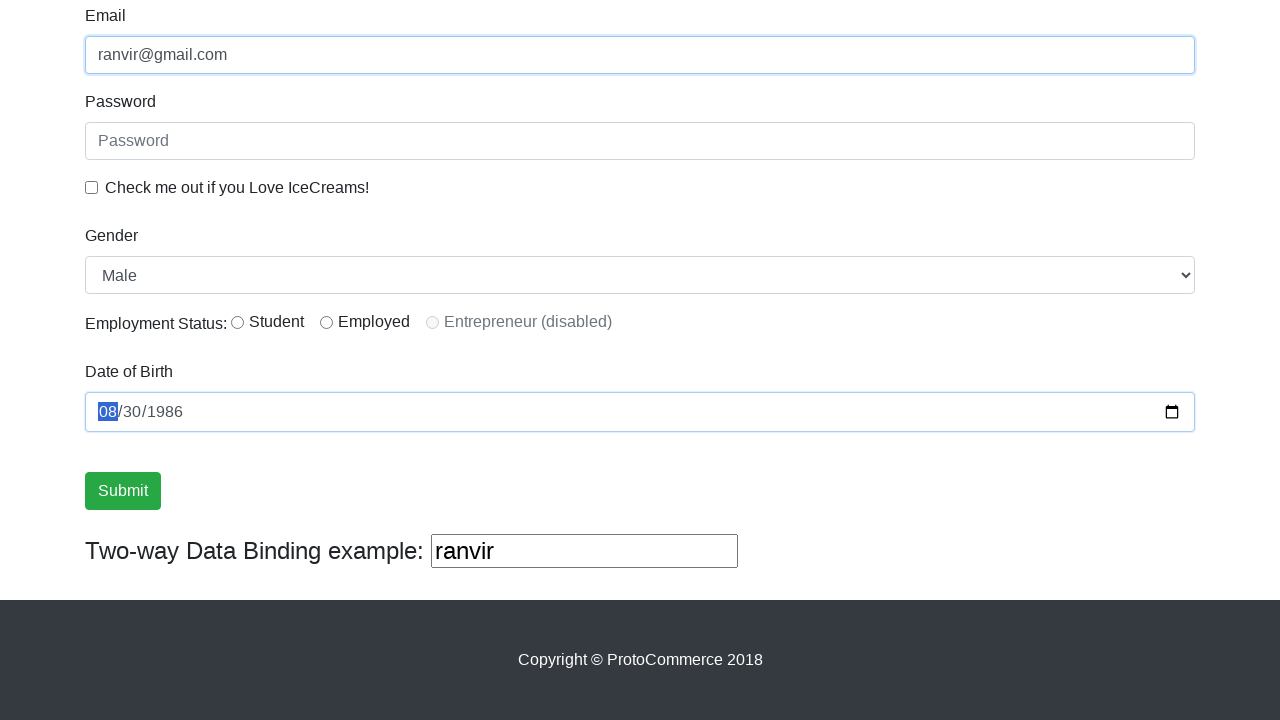

Filled password field with 'ranvir' on (//input[@type='text'])[3]
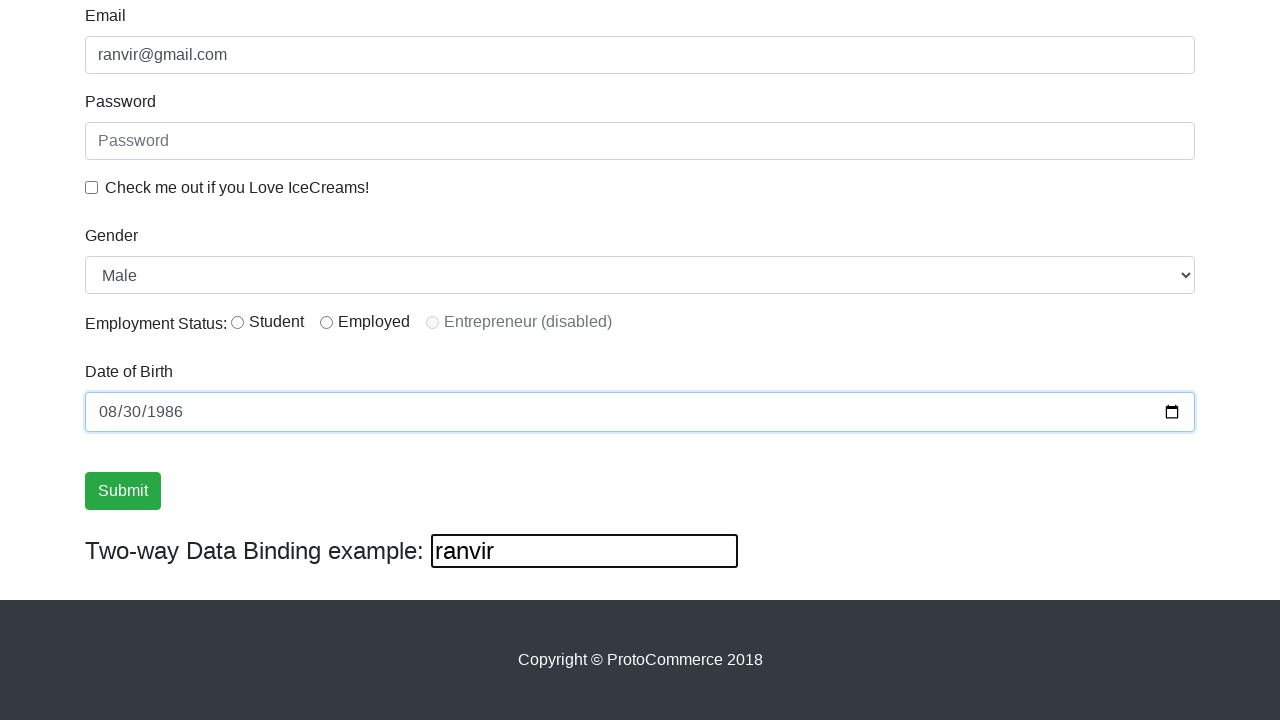

Clicked form submit button at (123, 491) on input[type='submit']
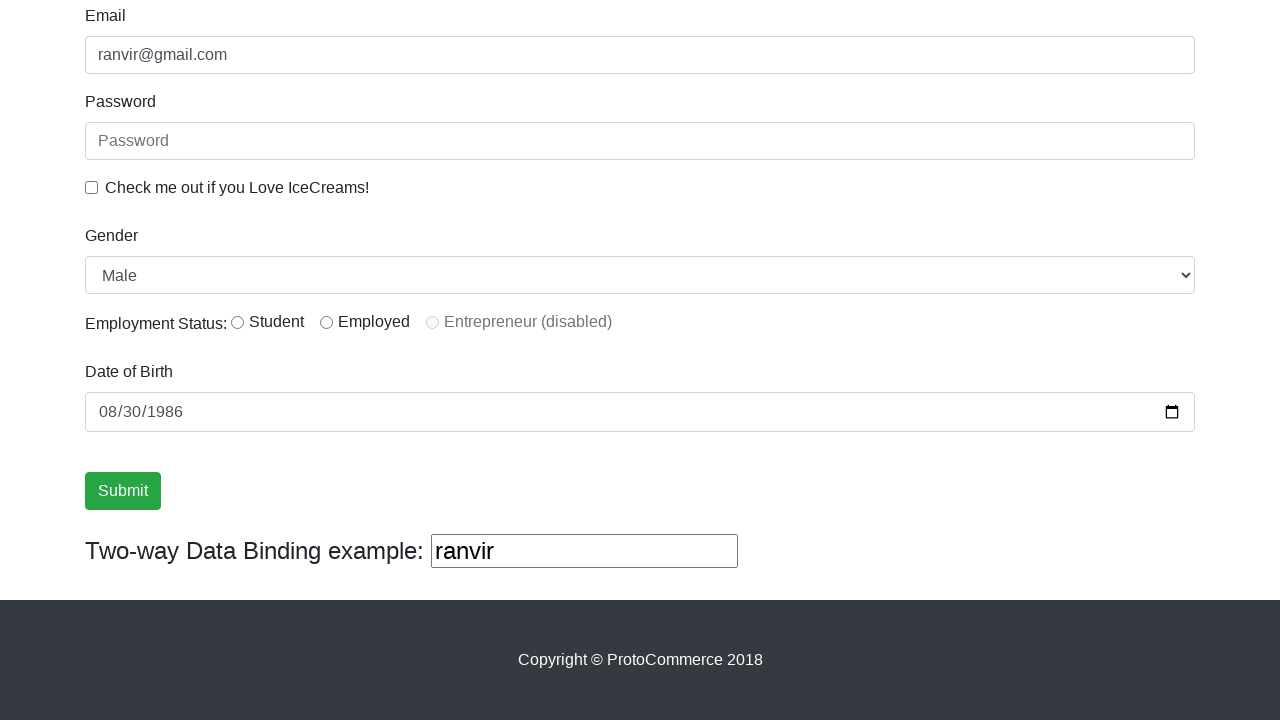

Success message appeared on the page
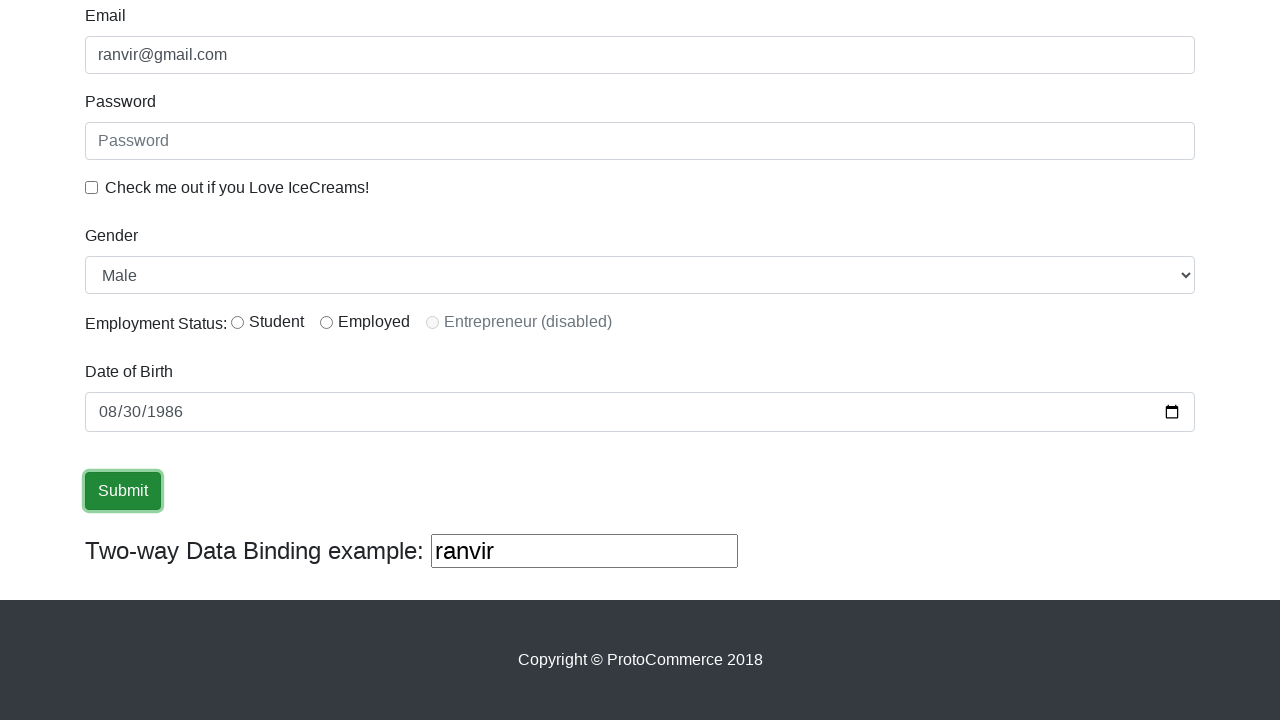

Retrieved success message text: '
                    ×
                    Success! The Form has been submitted successfully!.
                  '
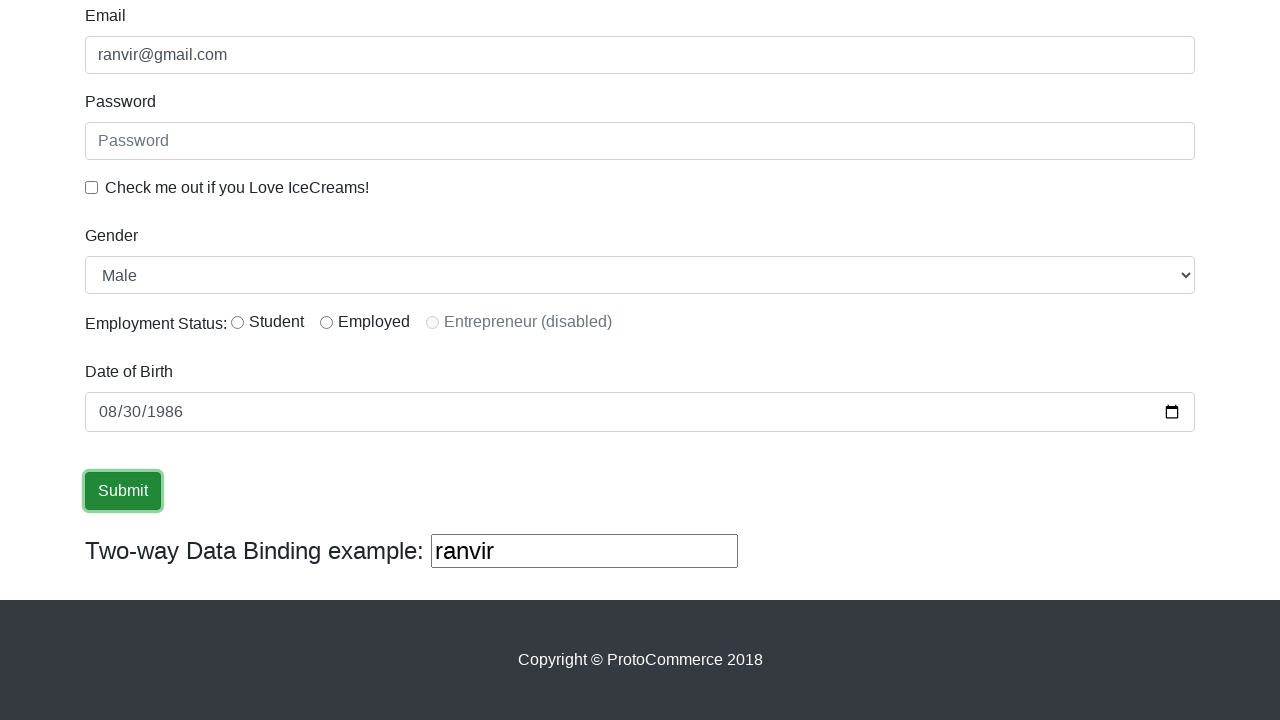

Verified 'success' text is present in the success message
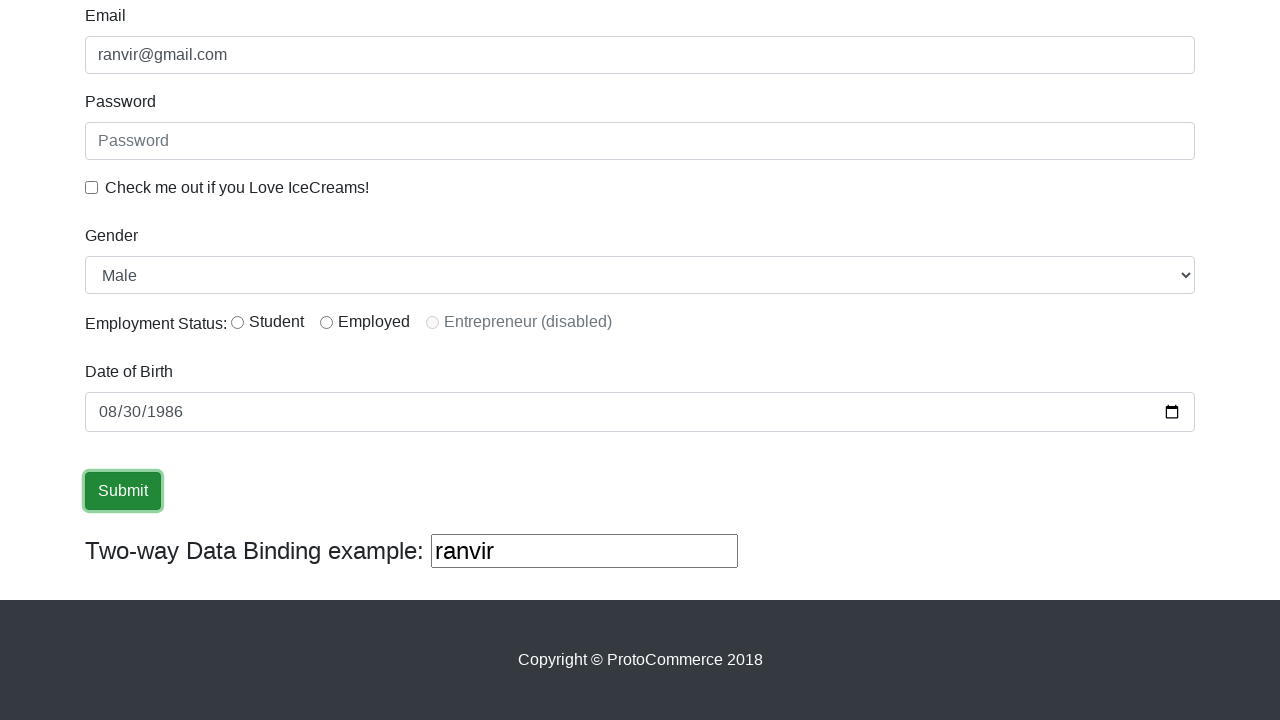

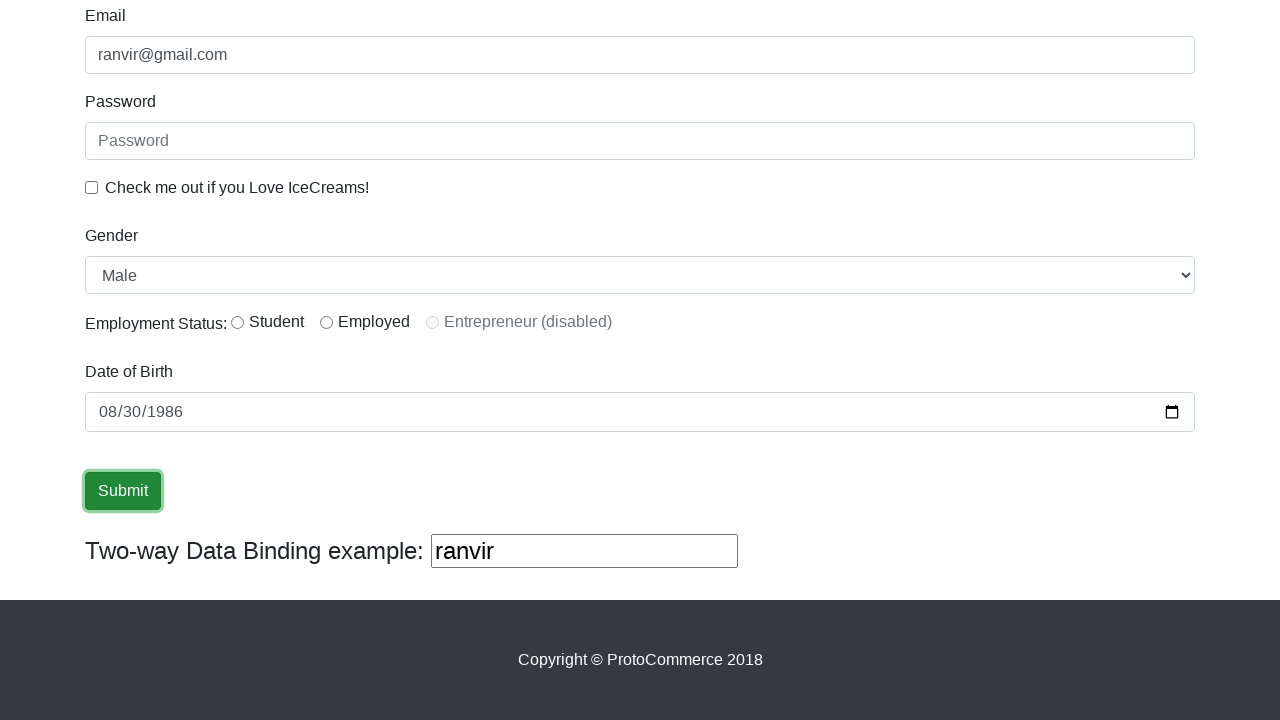